Tests marking all items as completed using the toggle all checkbox

Starting URL: https://demo.playwright.dev/todomvc

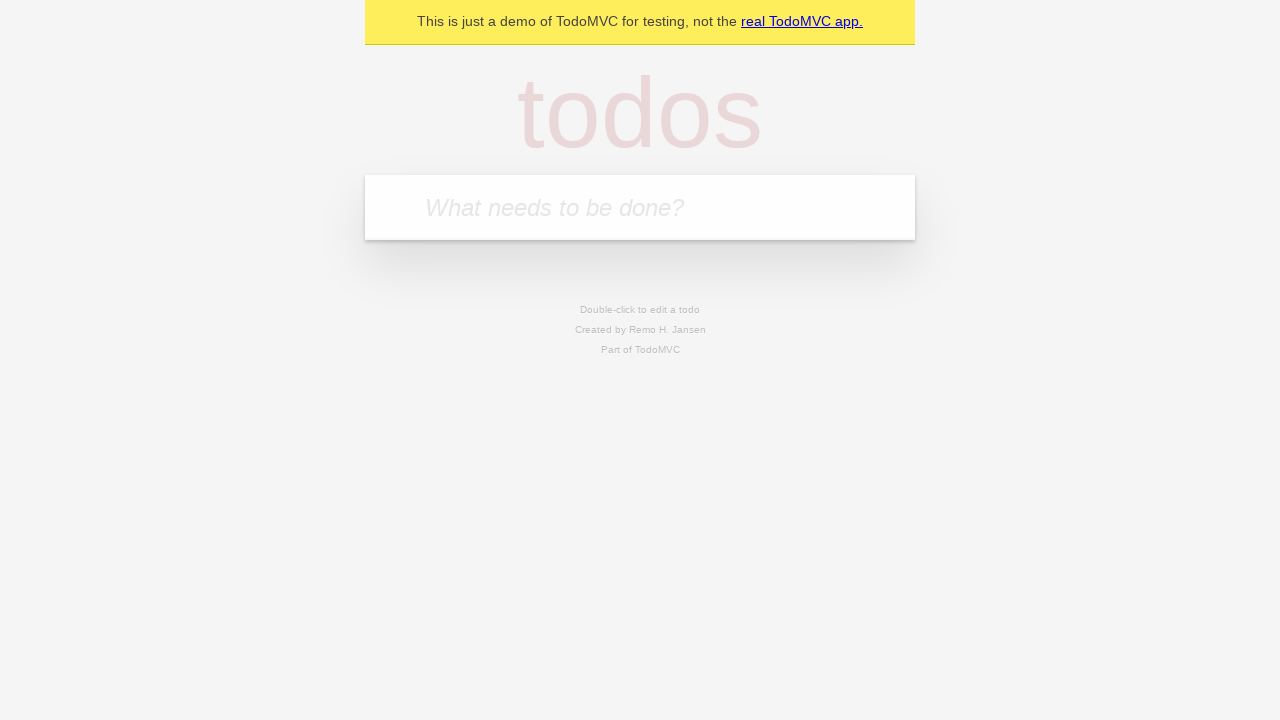

Filled first todo item 'buy some cheese' on .new-todo
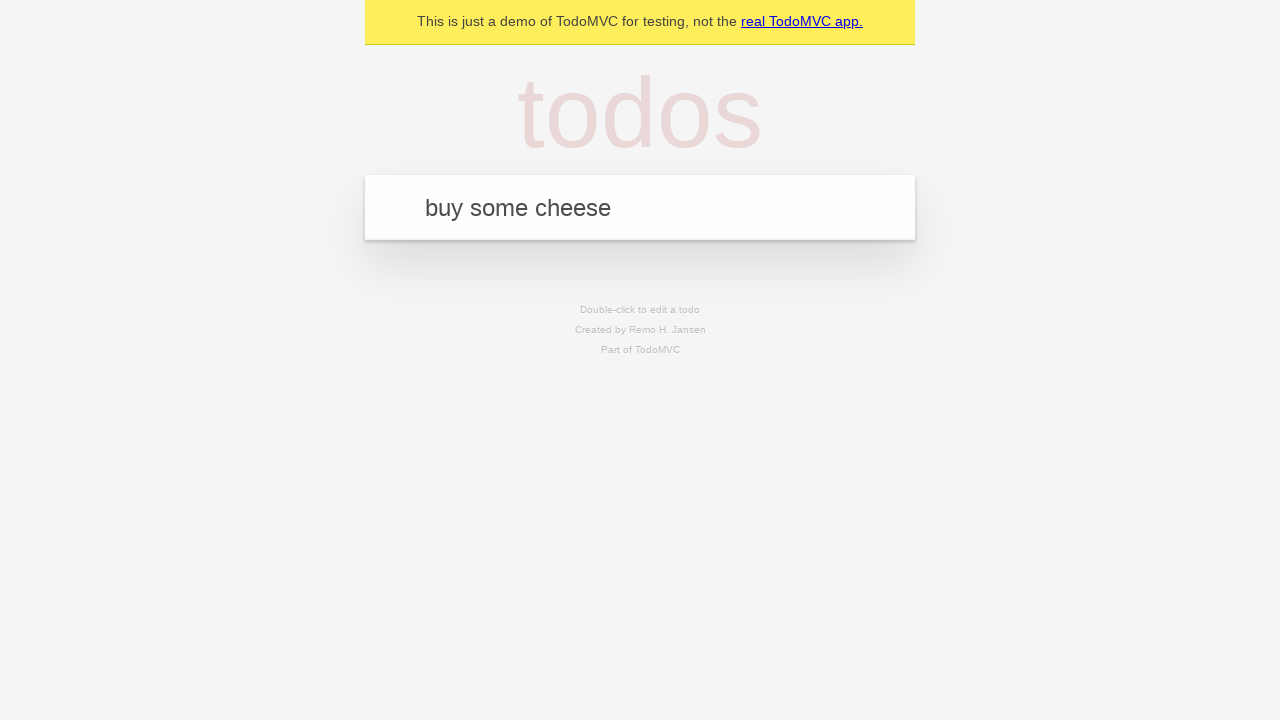

Pressed Enter to create first todo item on .new-todo
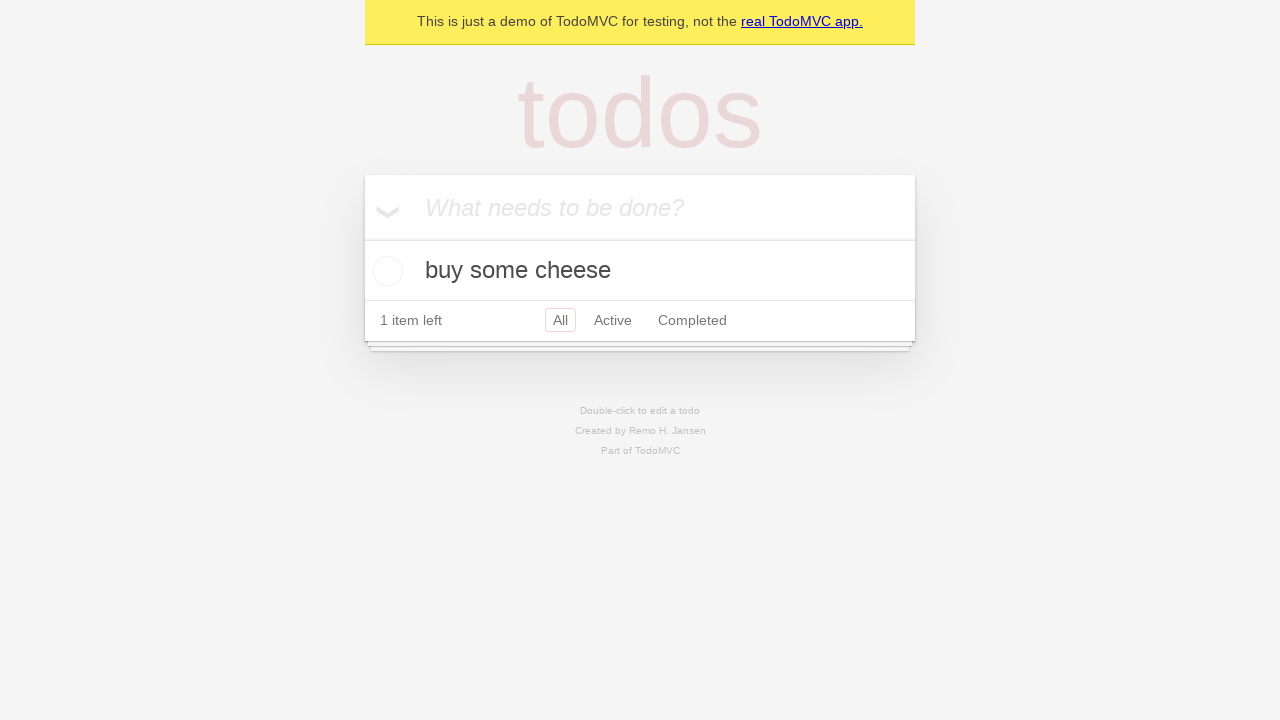

Filled second todo item 'feed the cat' on .new-todo
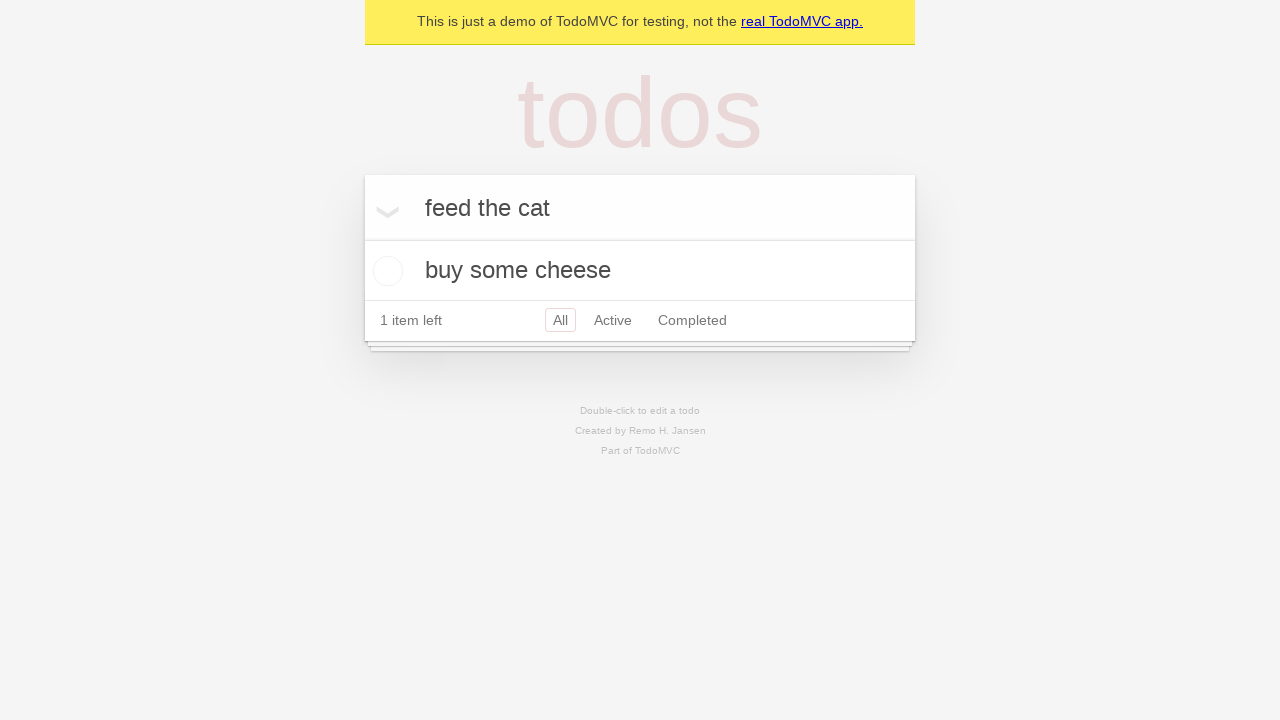

Pressed Enter to create second todo item on .new-todo
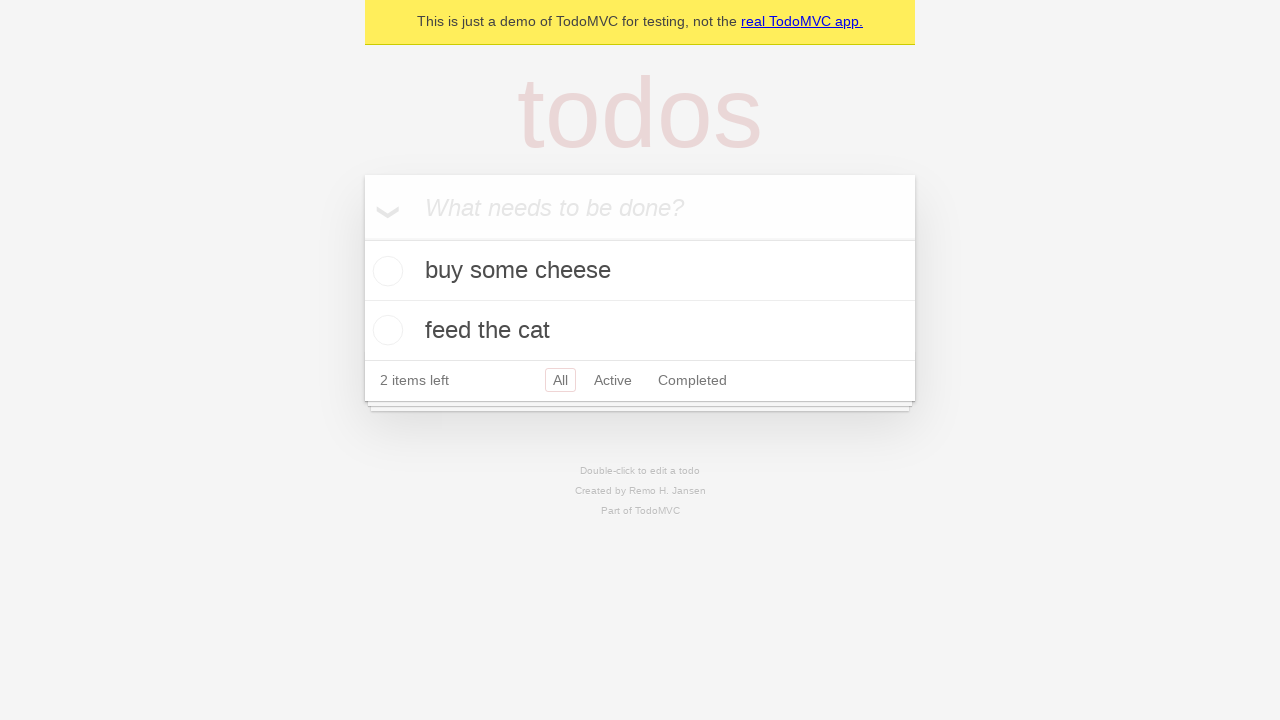

Filled third todo item 'book a doctors appointment' on .new-todo
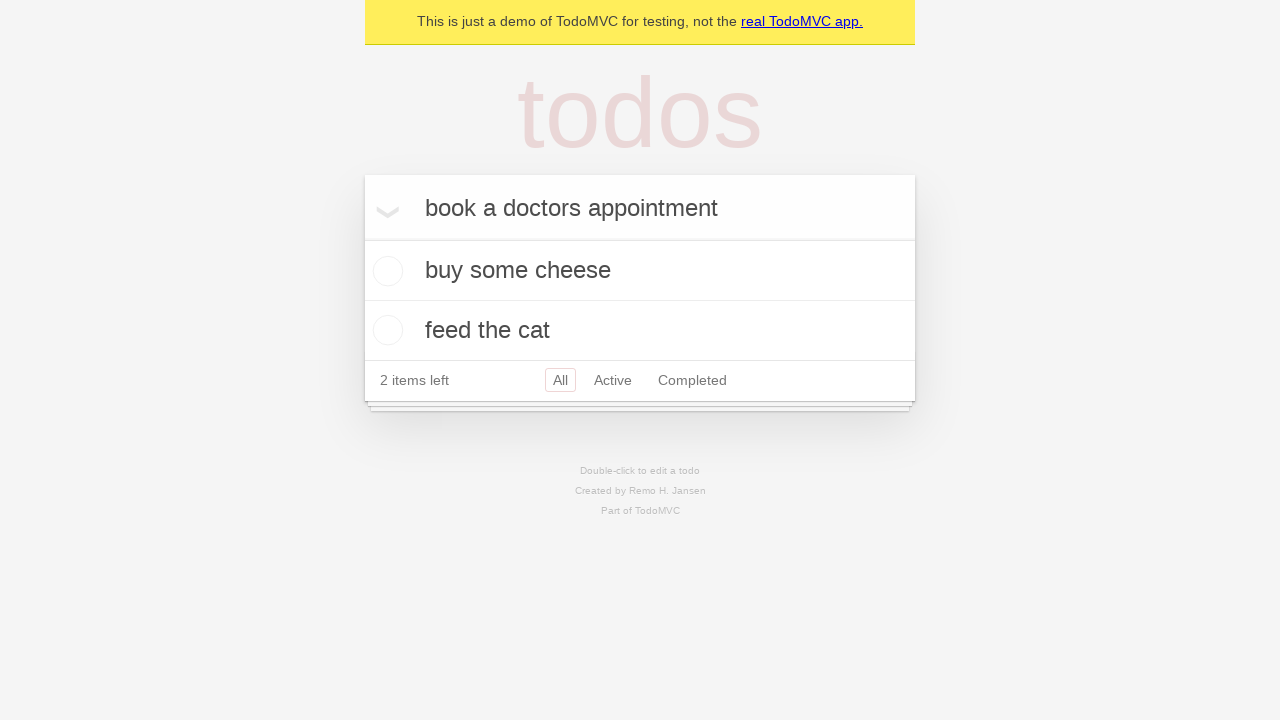

Pressed Enter to create third todo item on .new-todo
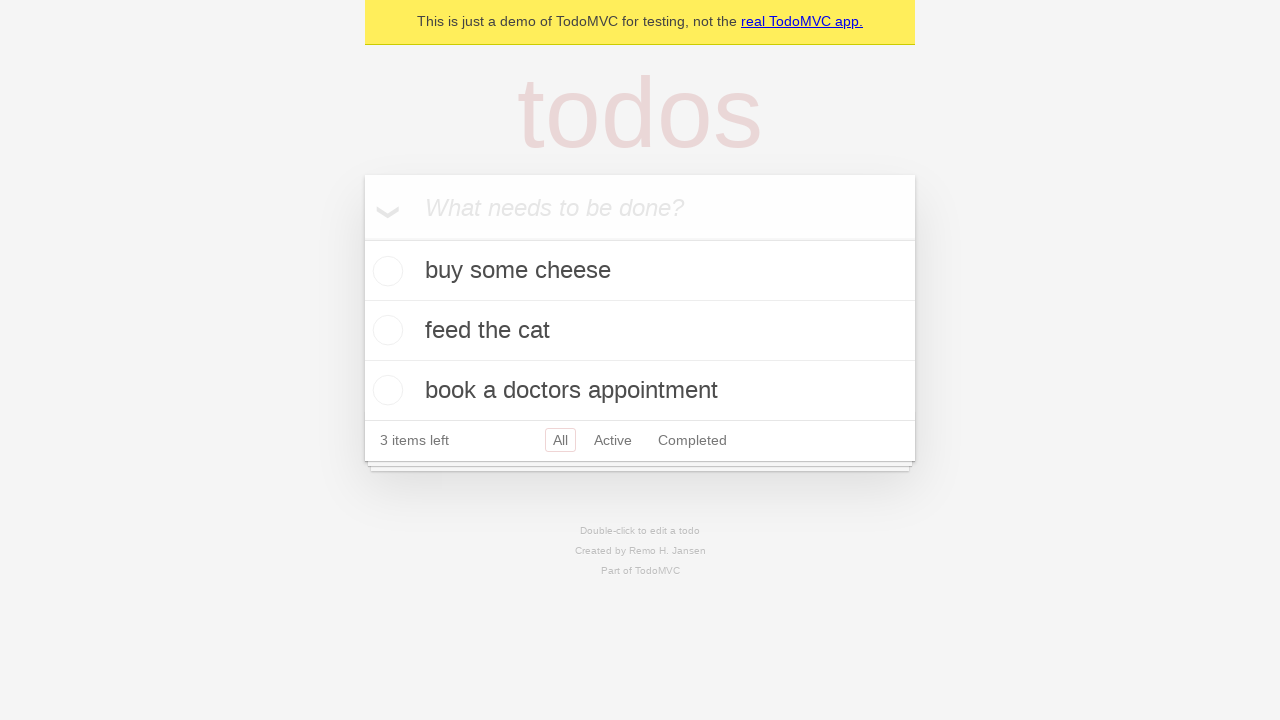

Waited for third todo item to appear in the list
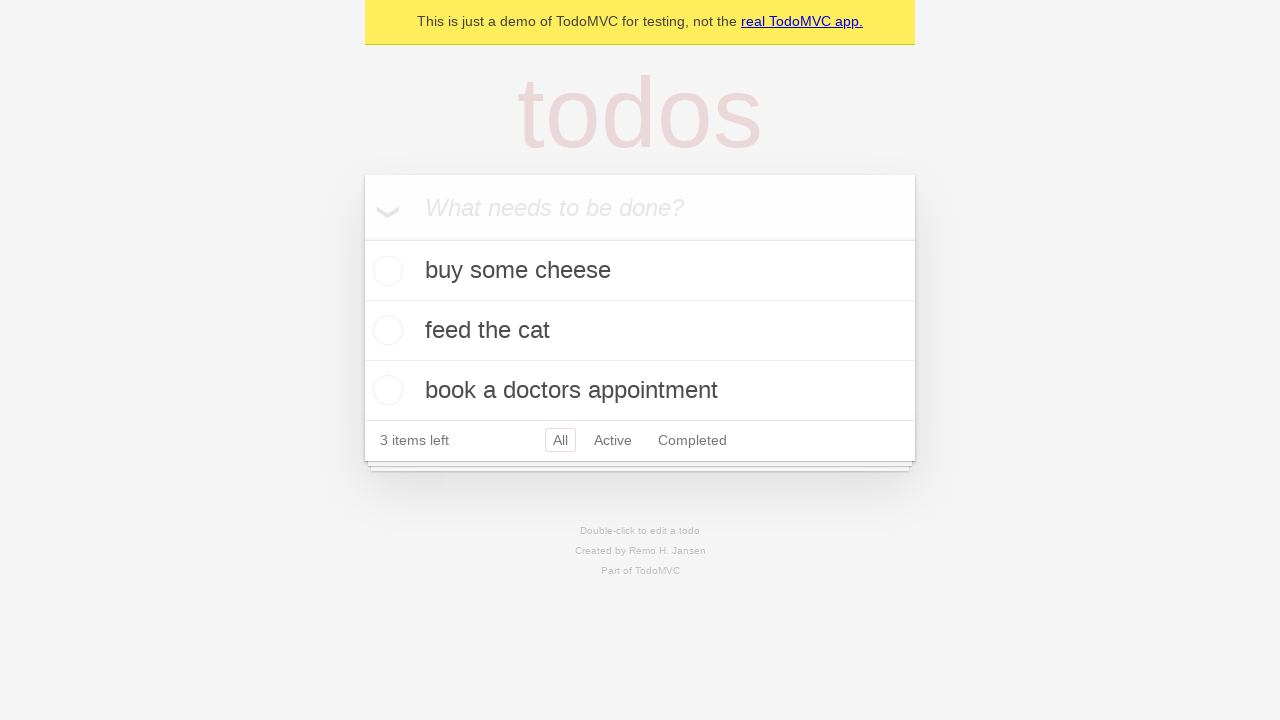

Clicked 'Mark all as complete' checkbox to mark all items as completed at (362, 238) on internal:label="Mark all as complete"i
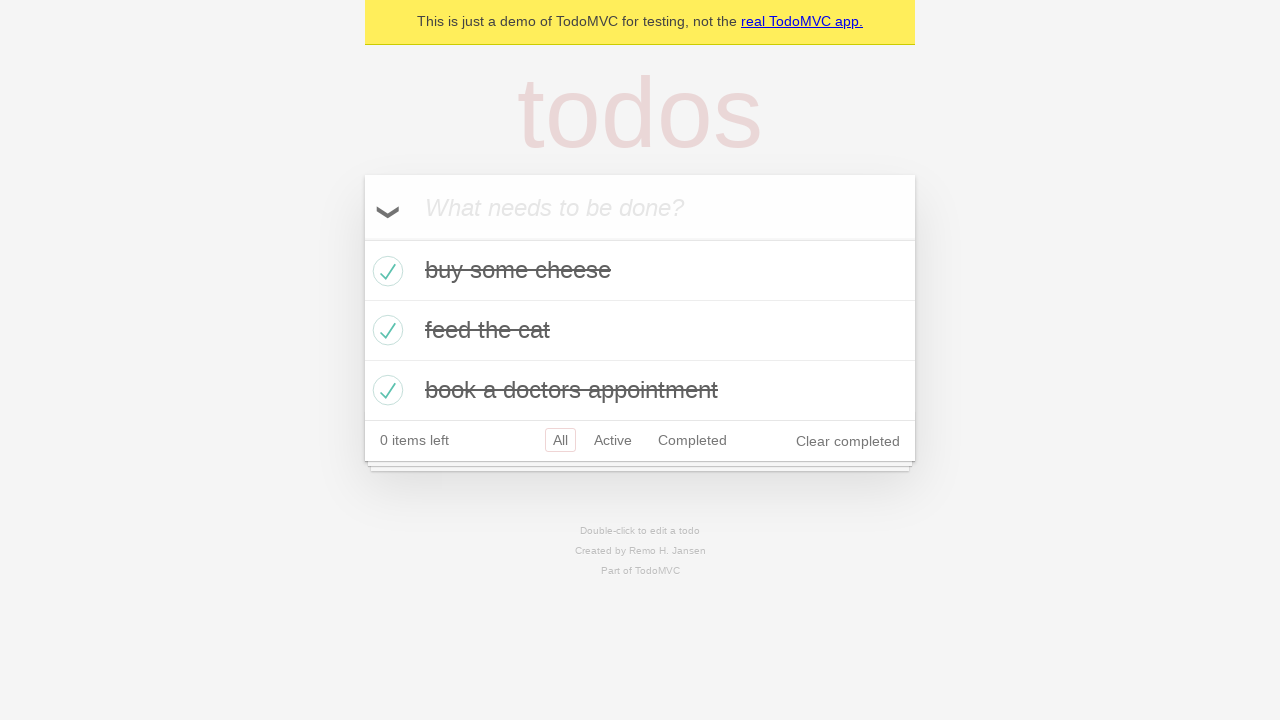

Waited for completed state to be applied to todo items
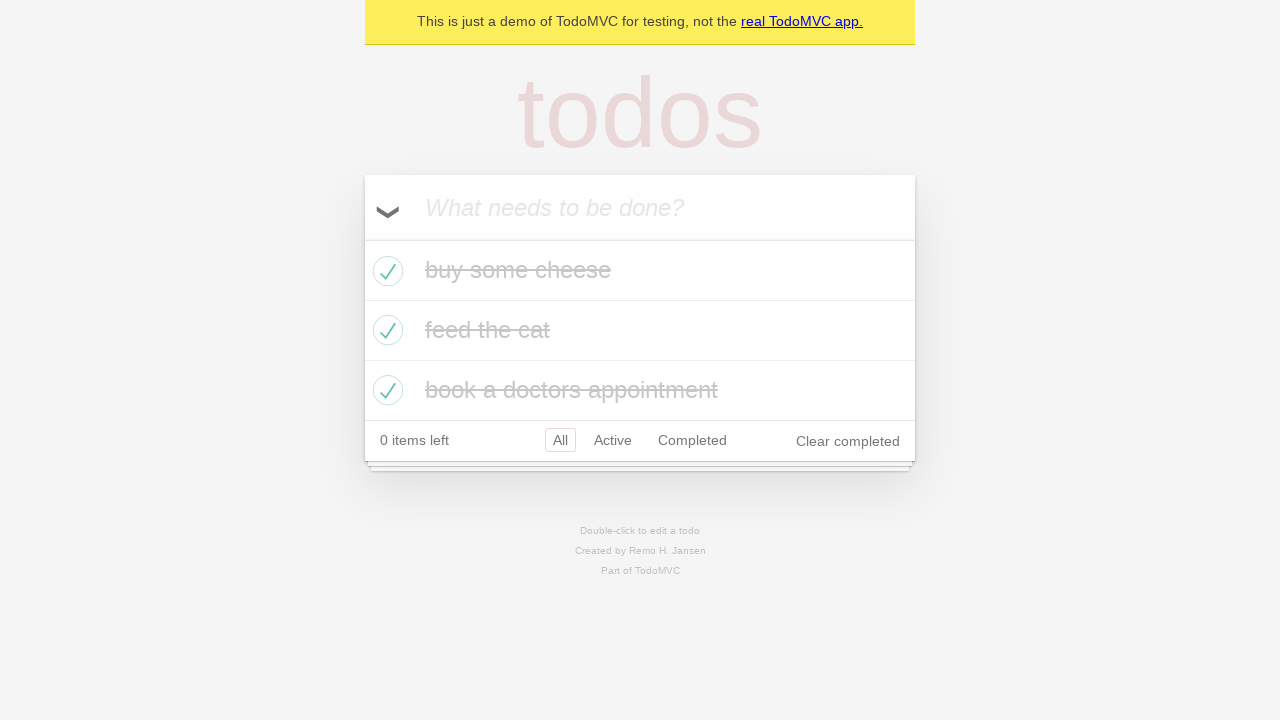

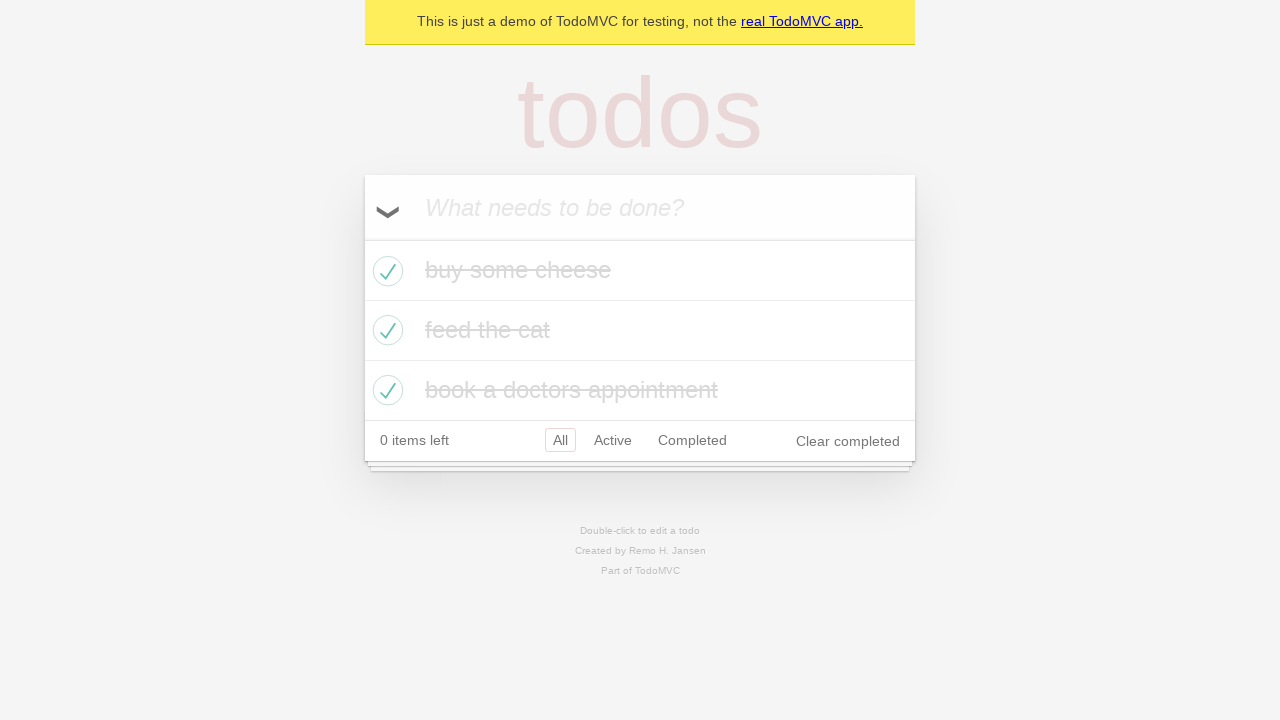